Navigates to Mynet website and verifies the page title matches the expected value

Starting URL: https://www.mynet.com

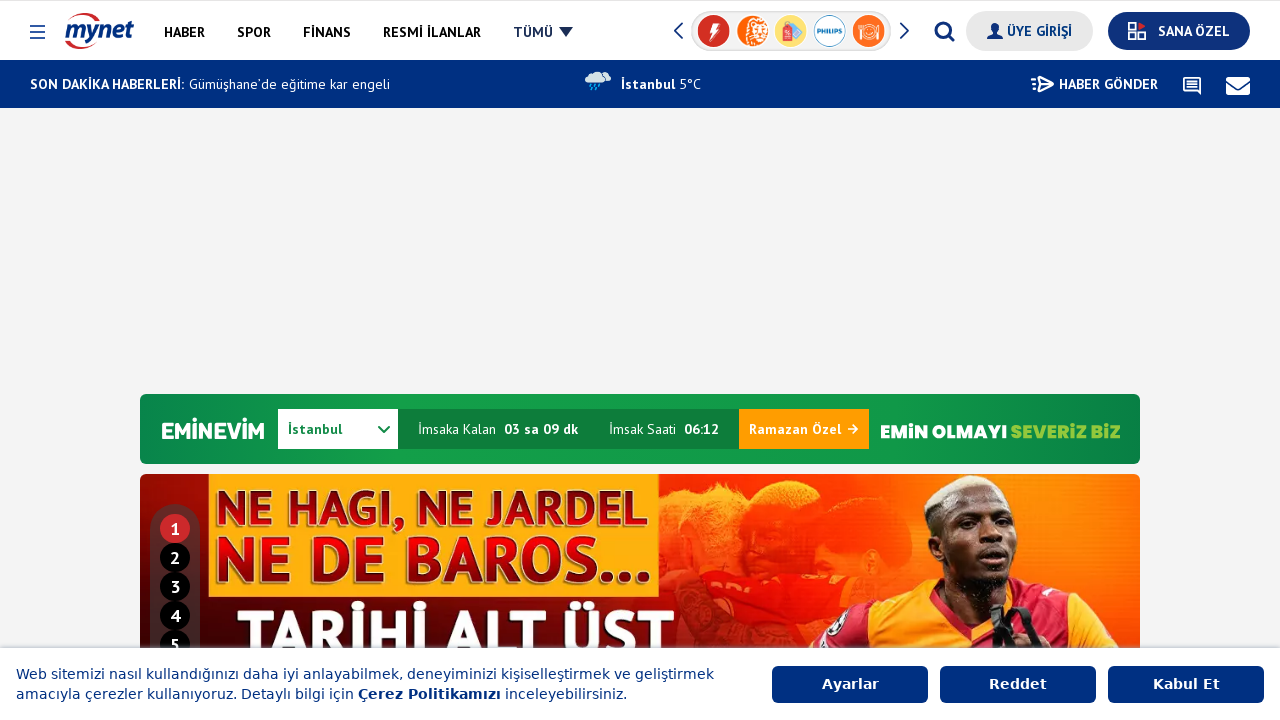

Navigated to https://www.mynet.com
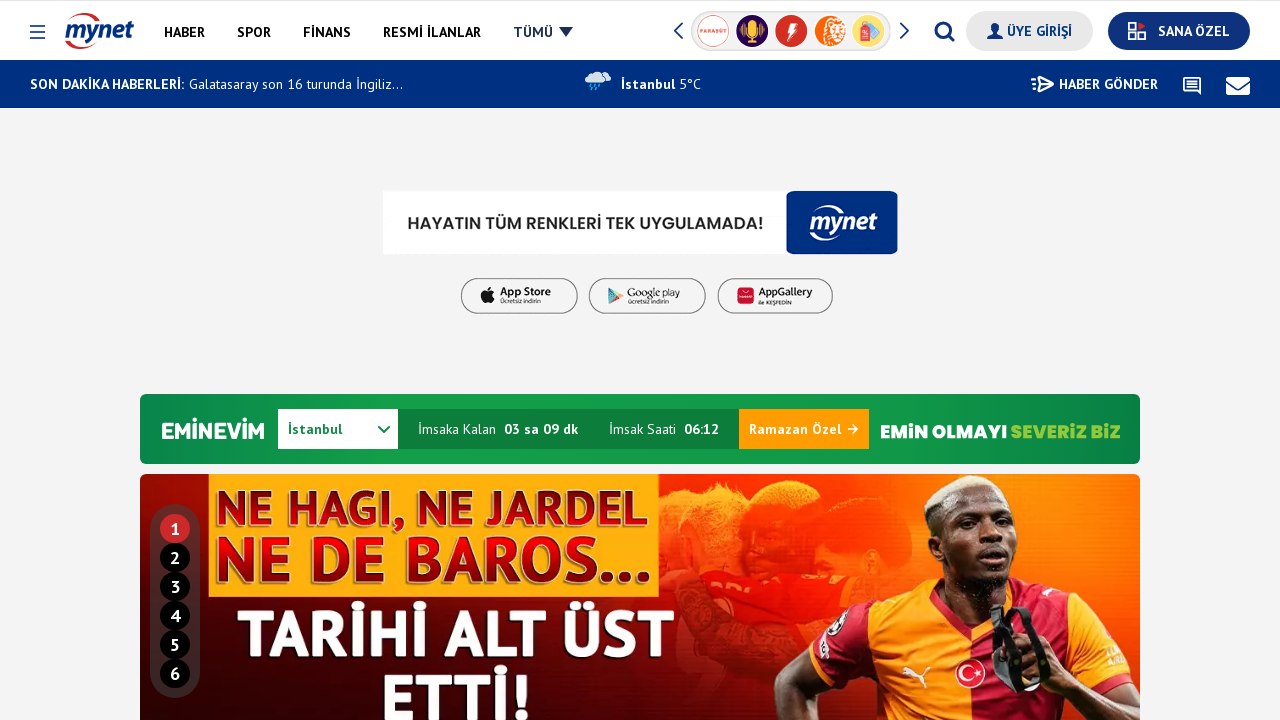

Retrieved page title
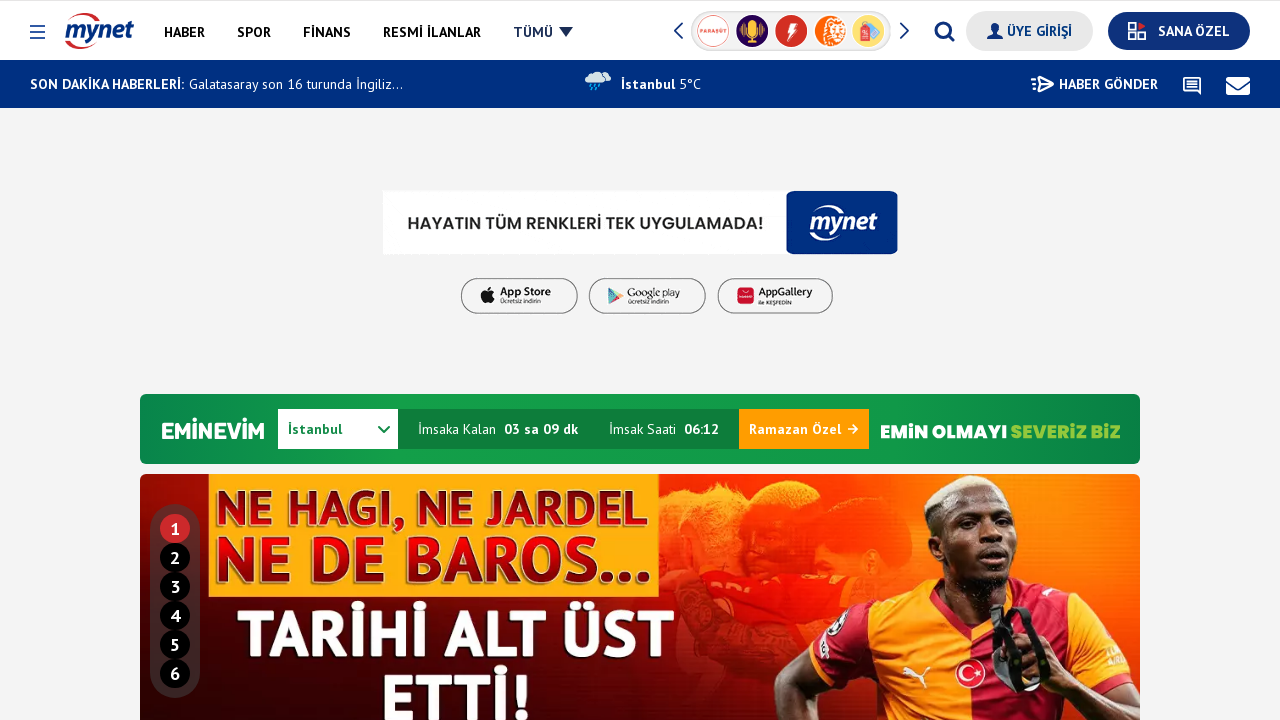

Verified page title matches expected value: 'Mynet | Haber, Oyun, Video, Spor, Burçlar ve fazlası sizin için burada'
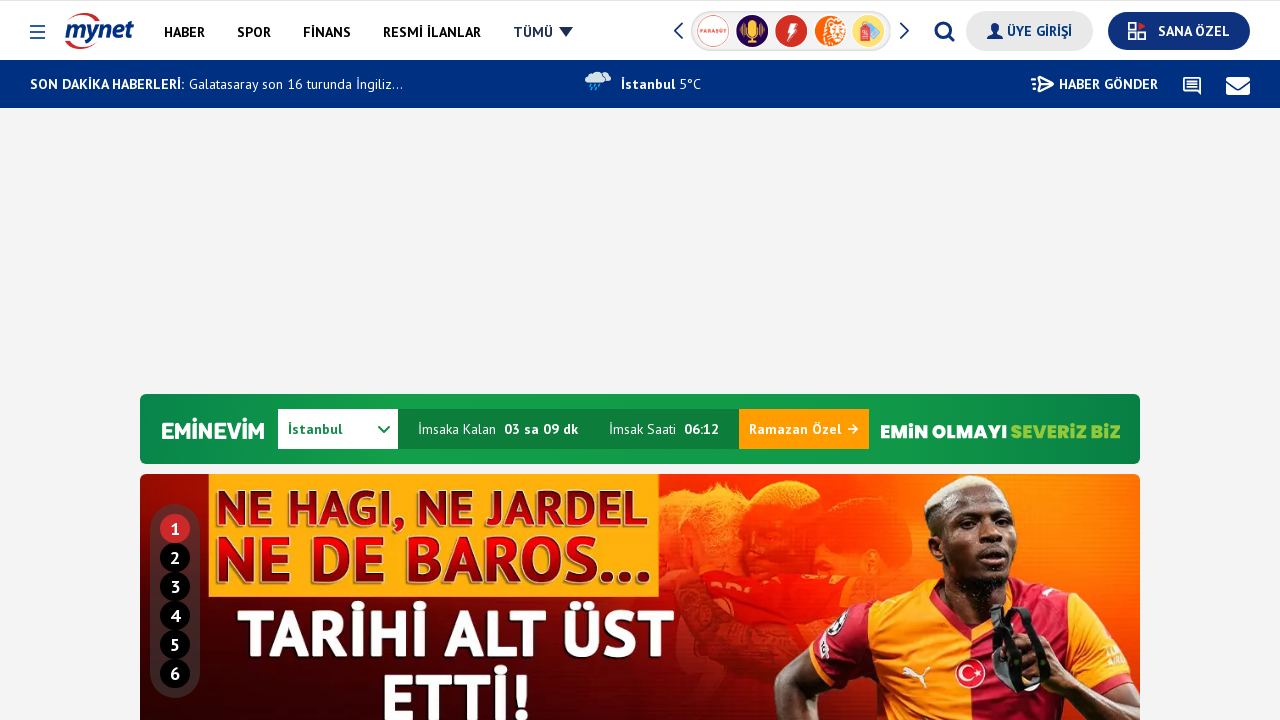

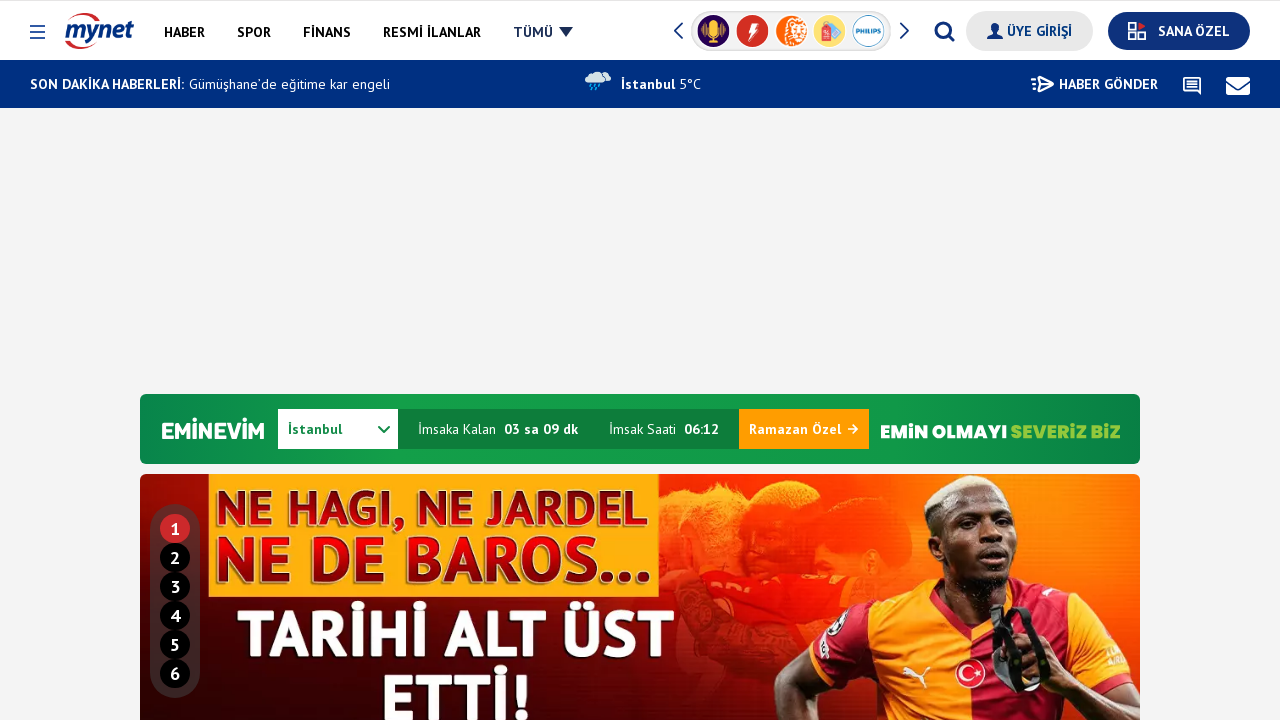